Tests the Contact Us form functionality by navigating to the contact page, filling in name, email, subject and message fields, uploading a file, submitting the form, and verifying the success message is displayed.

Starting URL: http://automationexercise.com

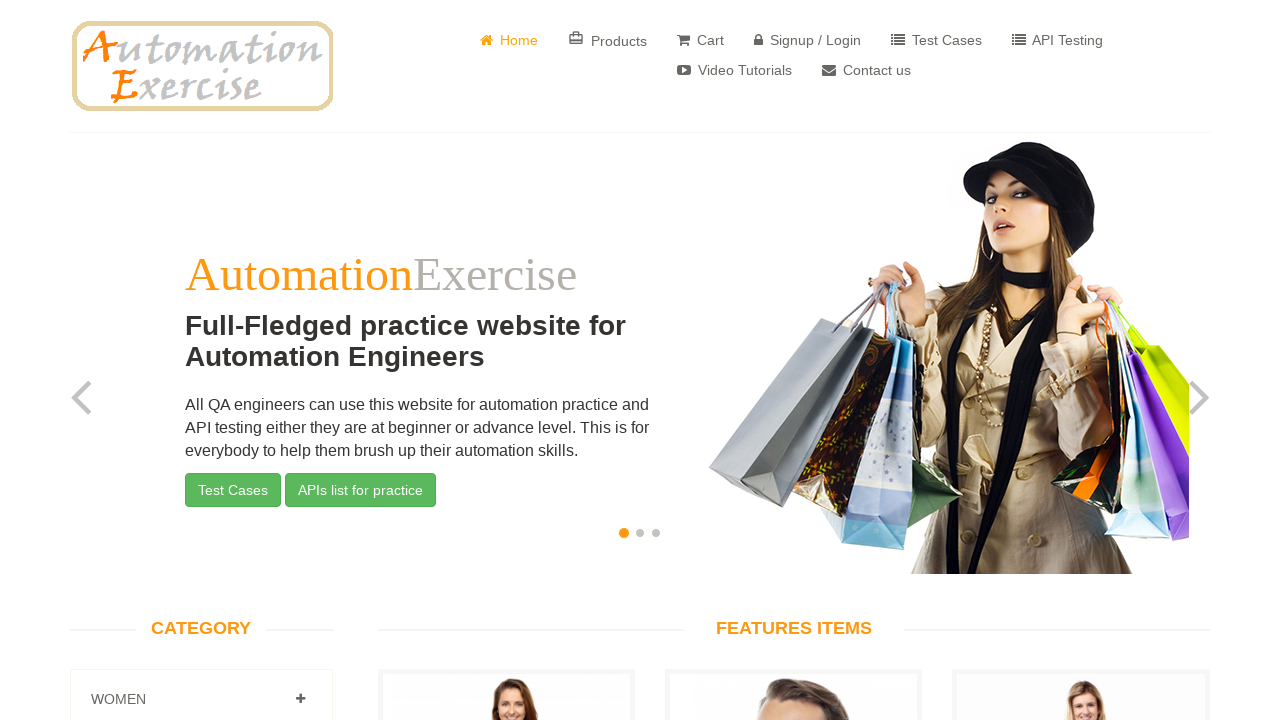

Home page loaded and title visible
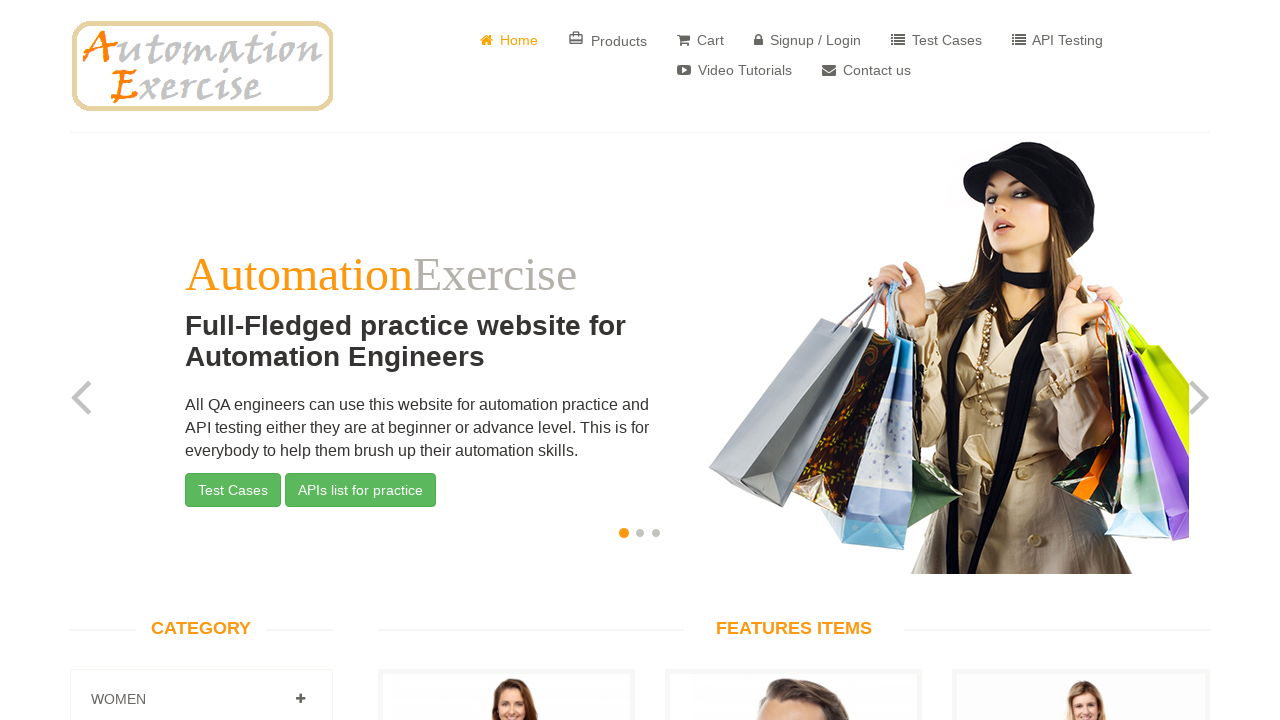

Clicked Contact Us button at (829, 70) on i.fa.fa-envelope
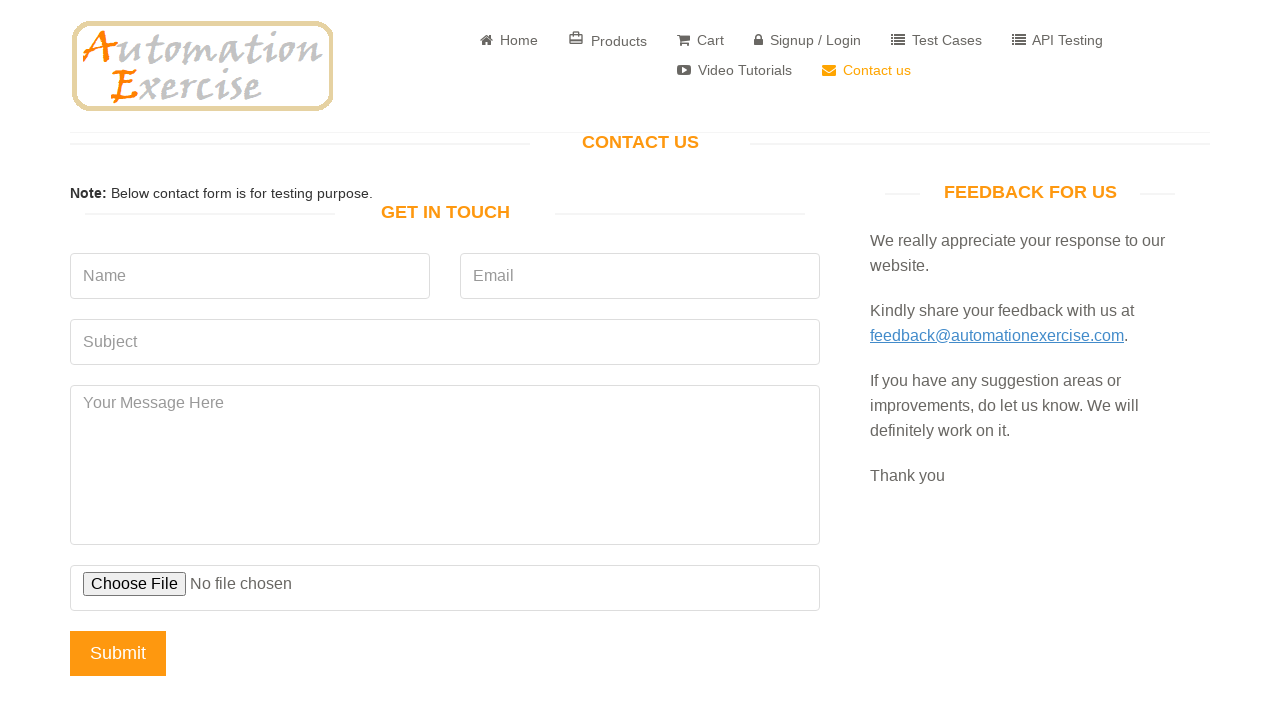

Contact form page loaded with 'Get In Touch' heading visible
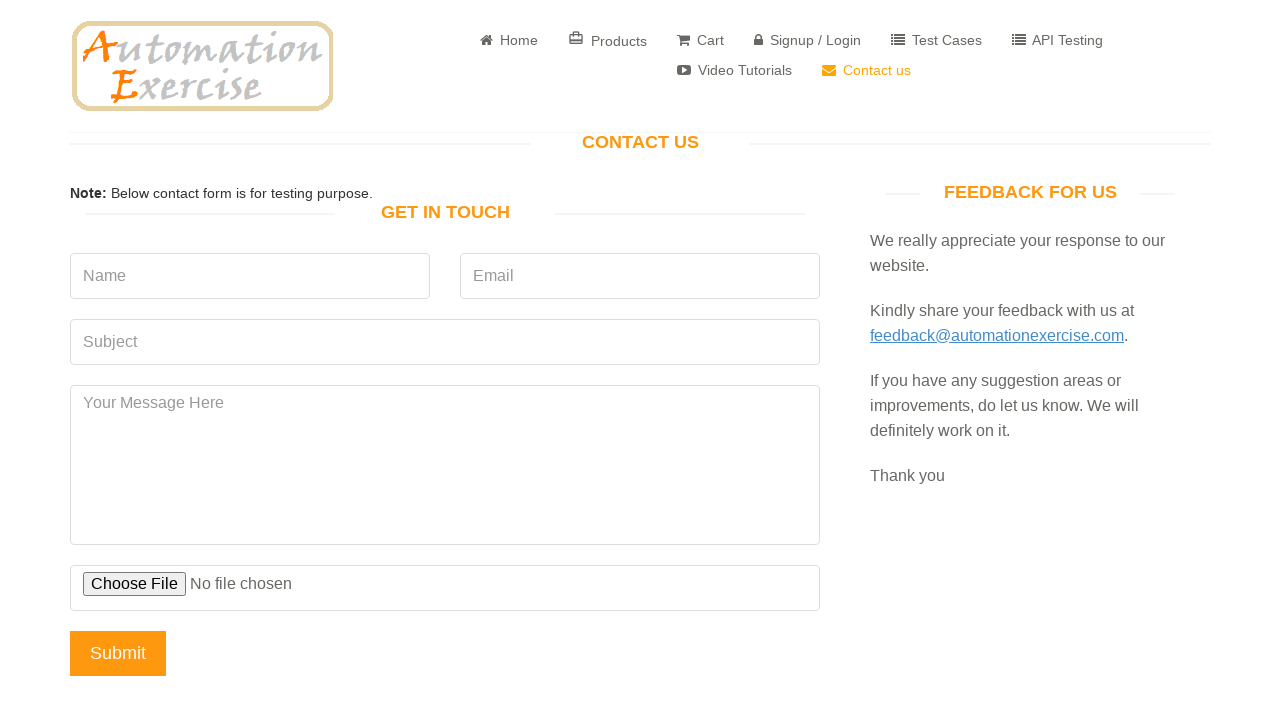

Filled name field with 'Michael' on input[data-qa='name']
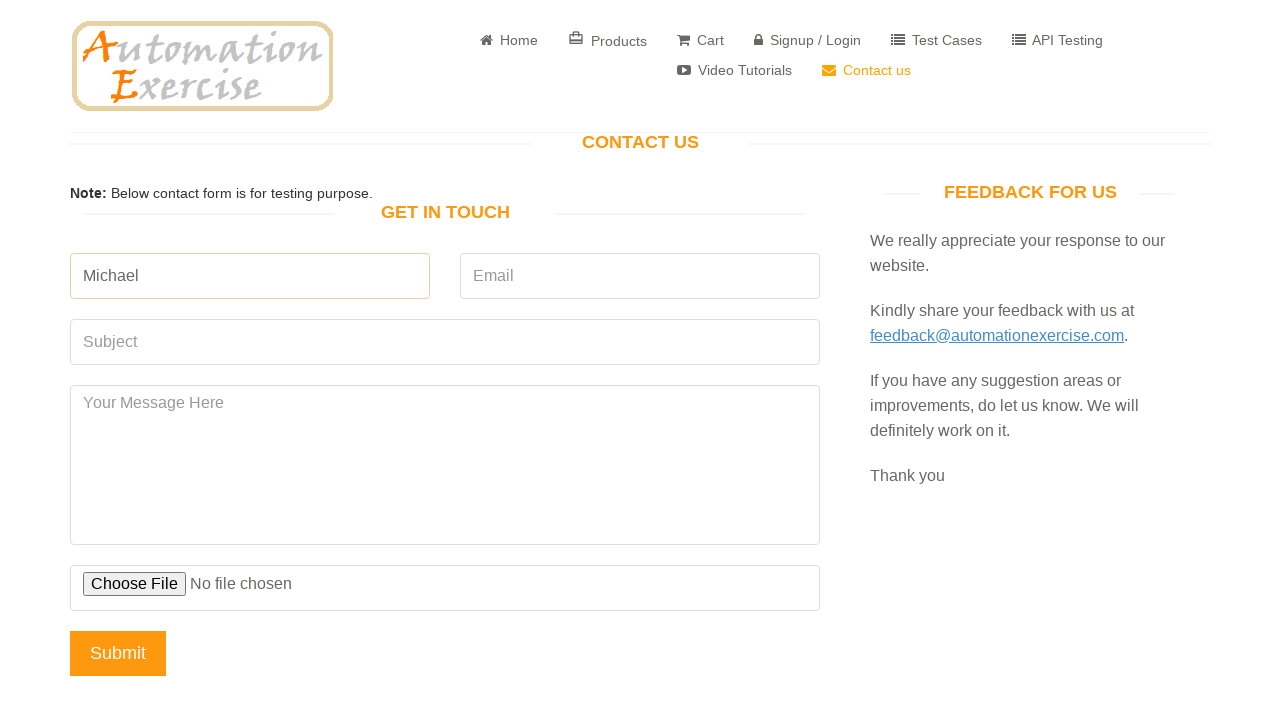

Filled email field with 'michael.test@example.com' on input[data-qa='email']
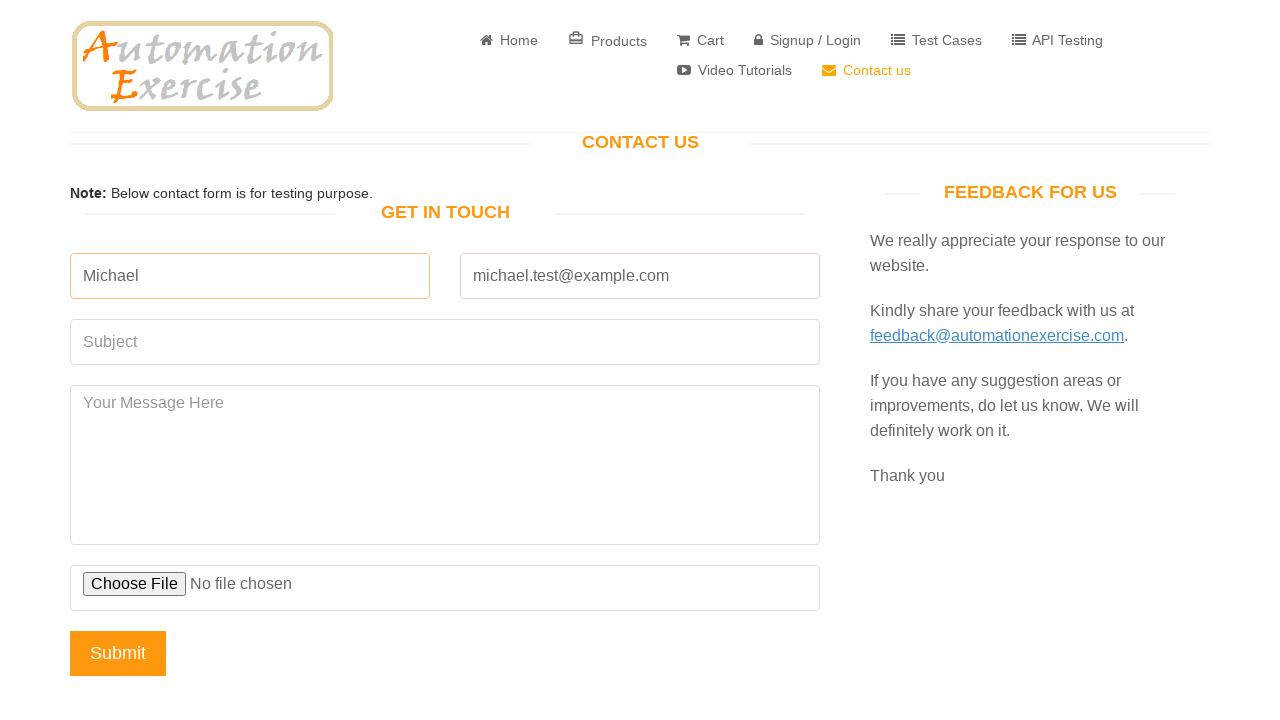

Filled subject field with 'Inquiry about product availability and shipping' on input[data-qa='subject']
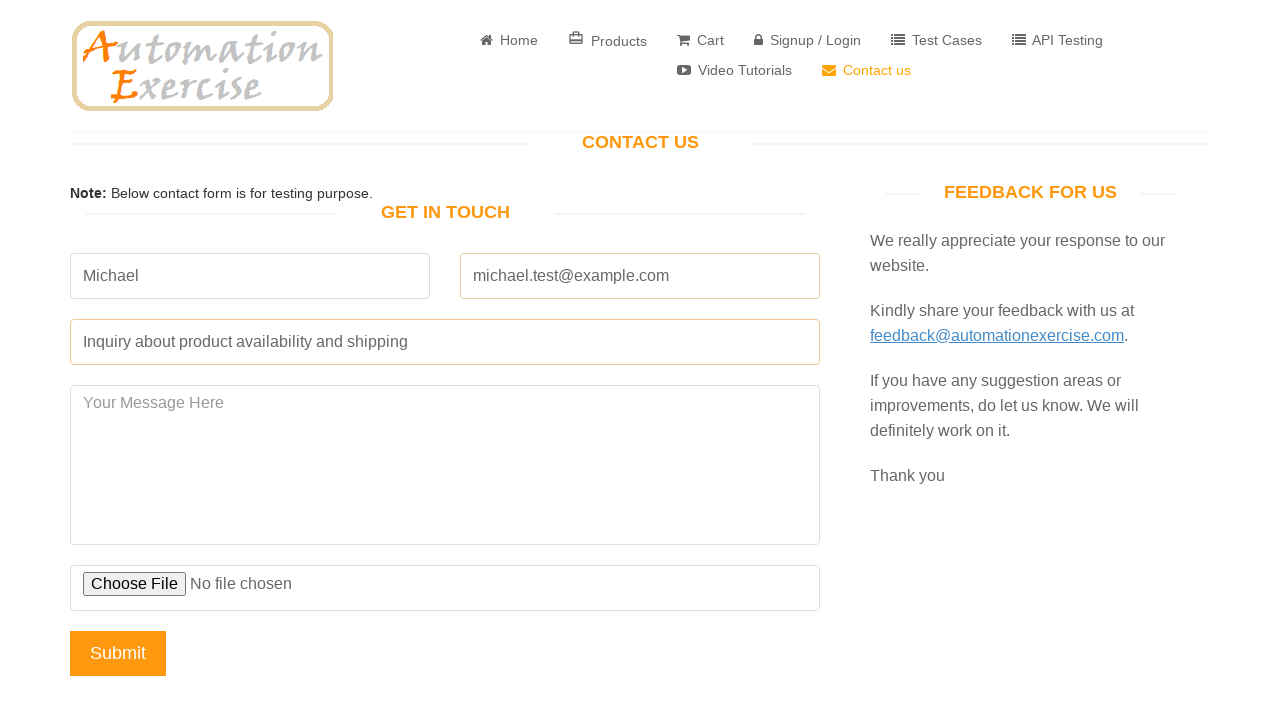

Filled message field with product inquiry text on textarea[data-qa='message']
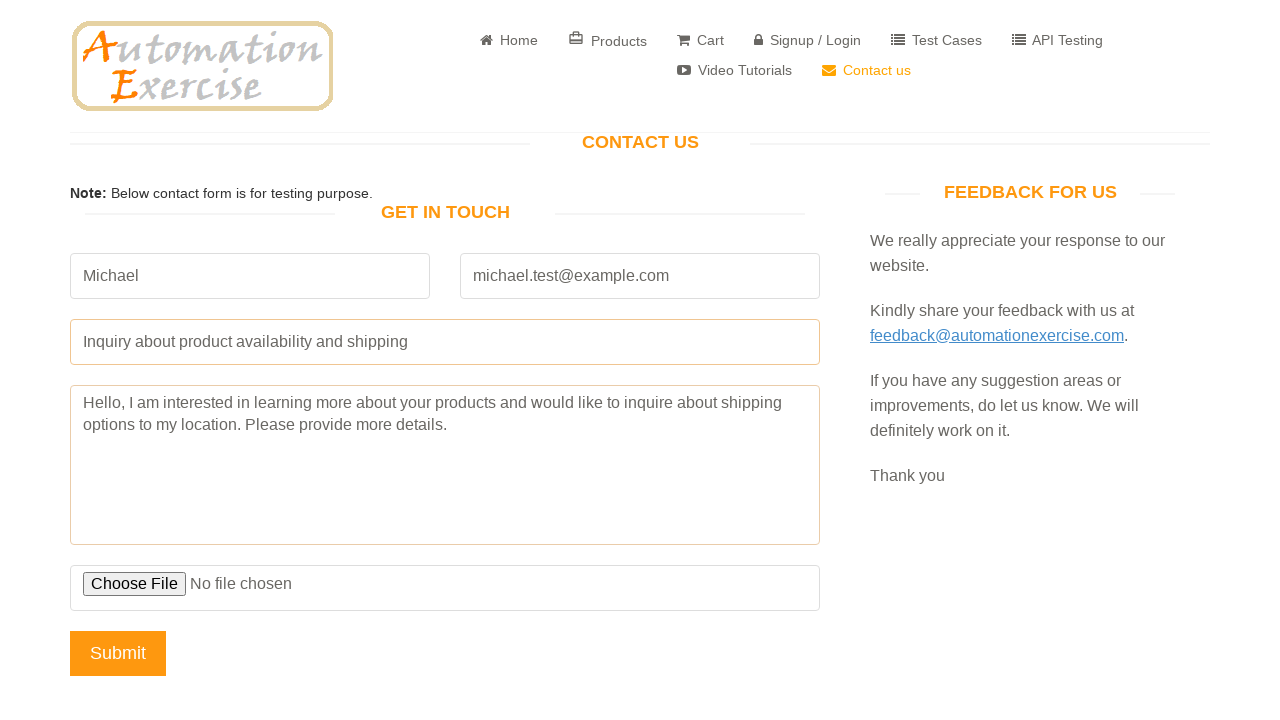

Clicked Submit button at (118, 653) on input[data-qa='submit-button']
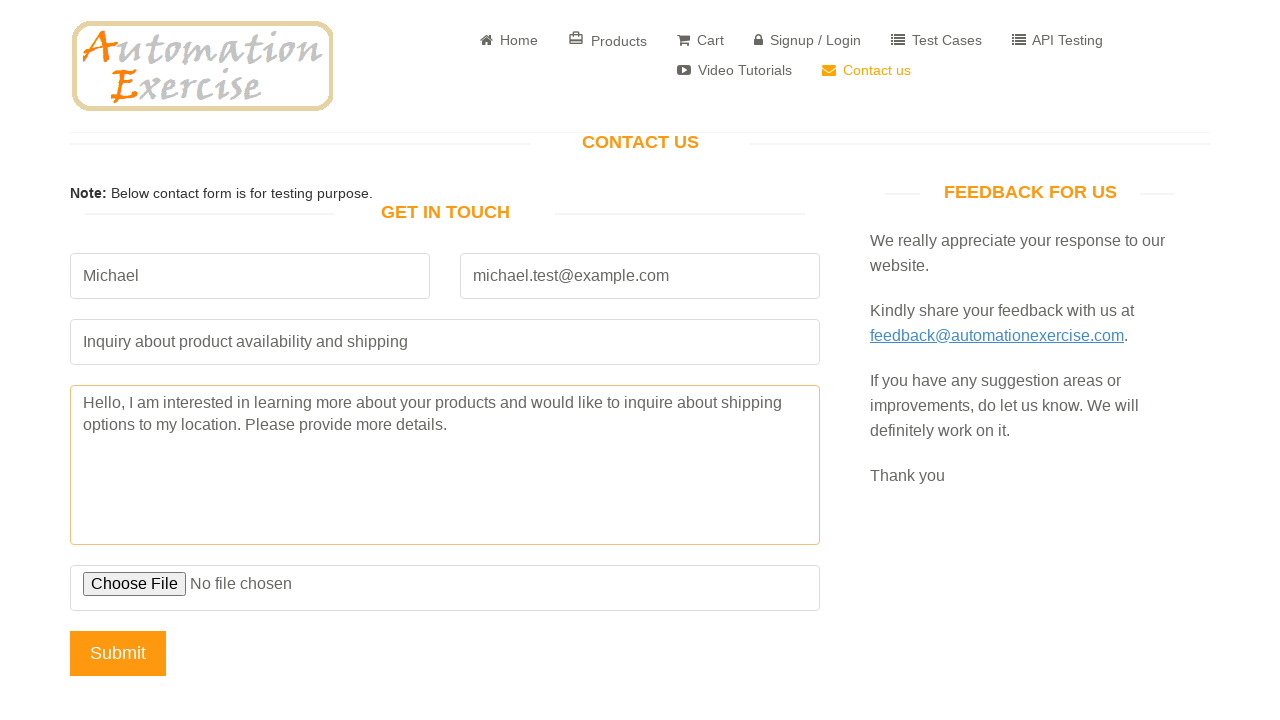

Set up dialog handler to accept alerts
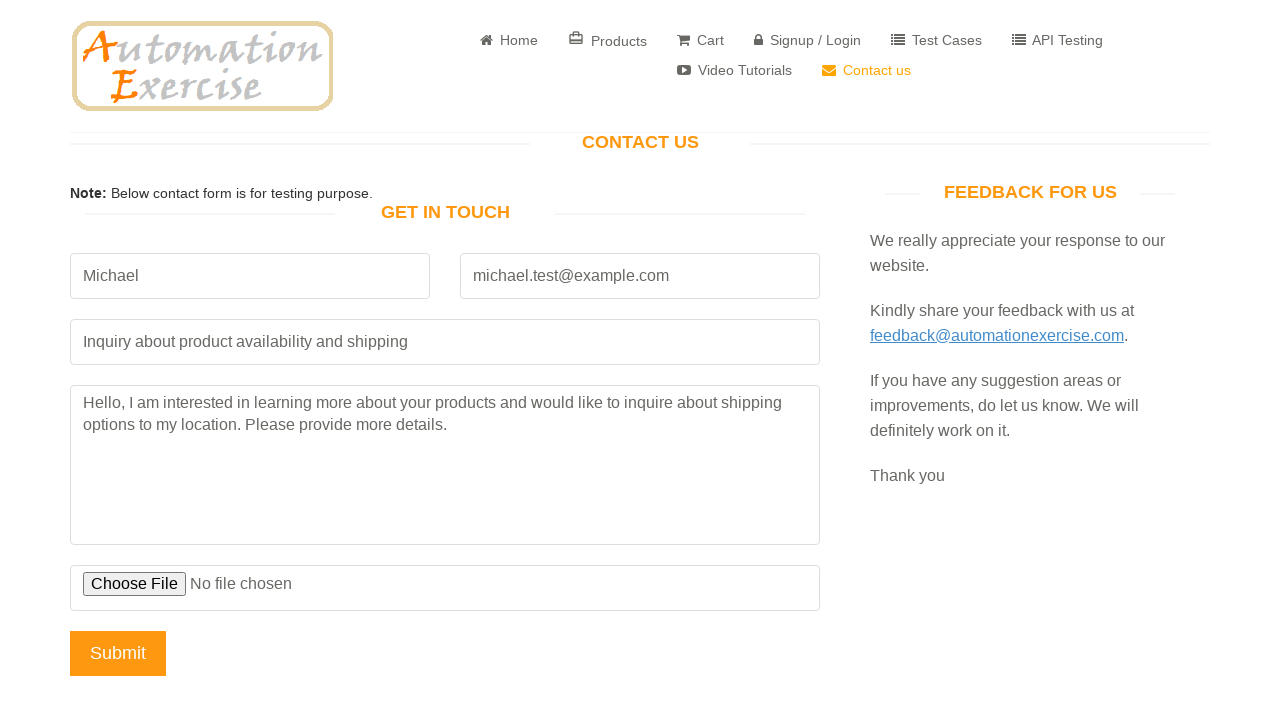

Clicked Submit button again after dialog setup at (118, 653) on input[data-qa='submit-button']
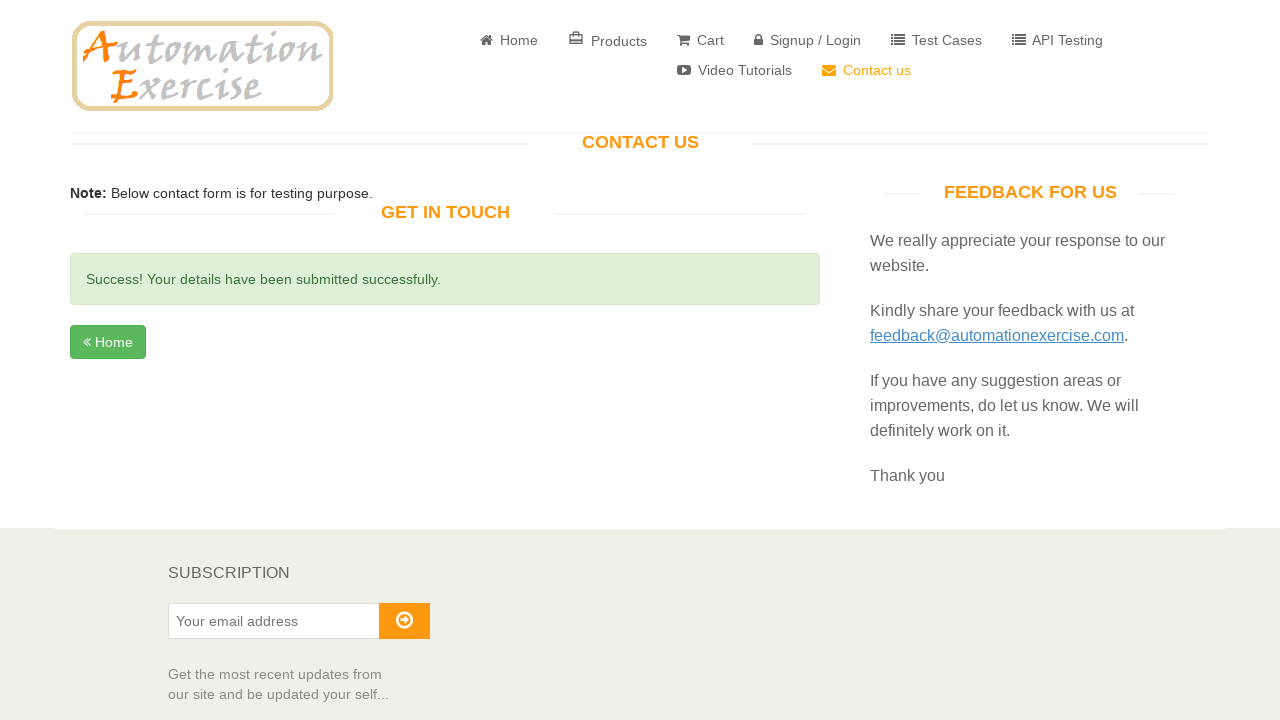

Success message displayed after form submission
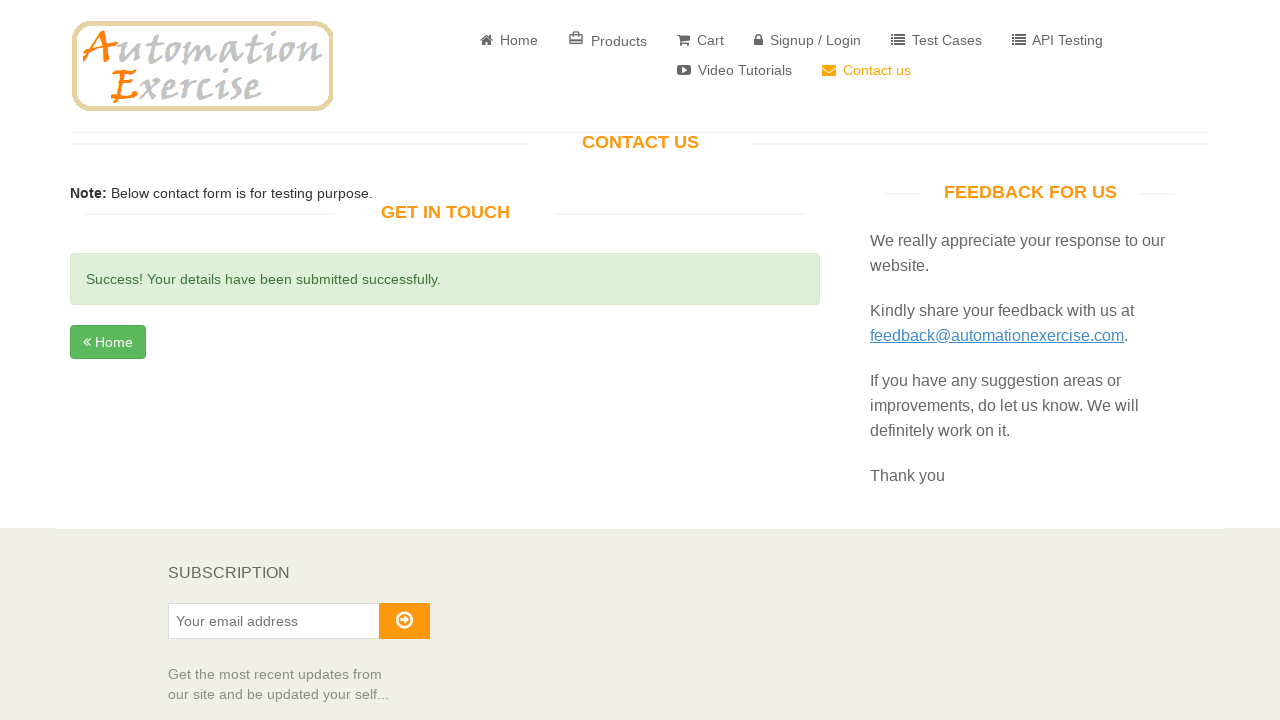

Clicked Home button to navigate back at (87, 342) on i.fa.fa-angle-double-left
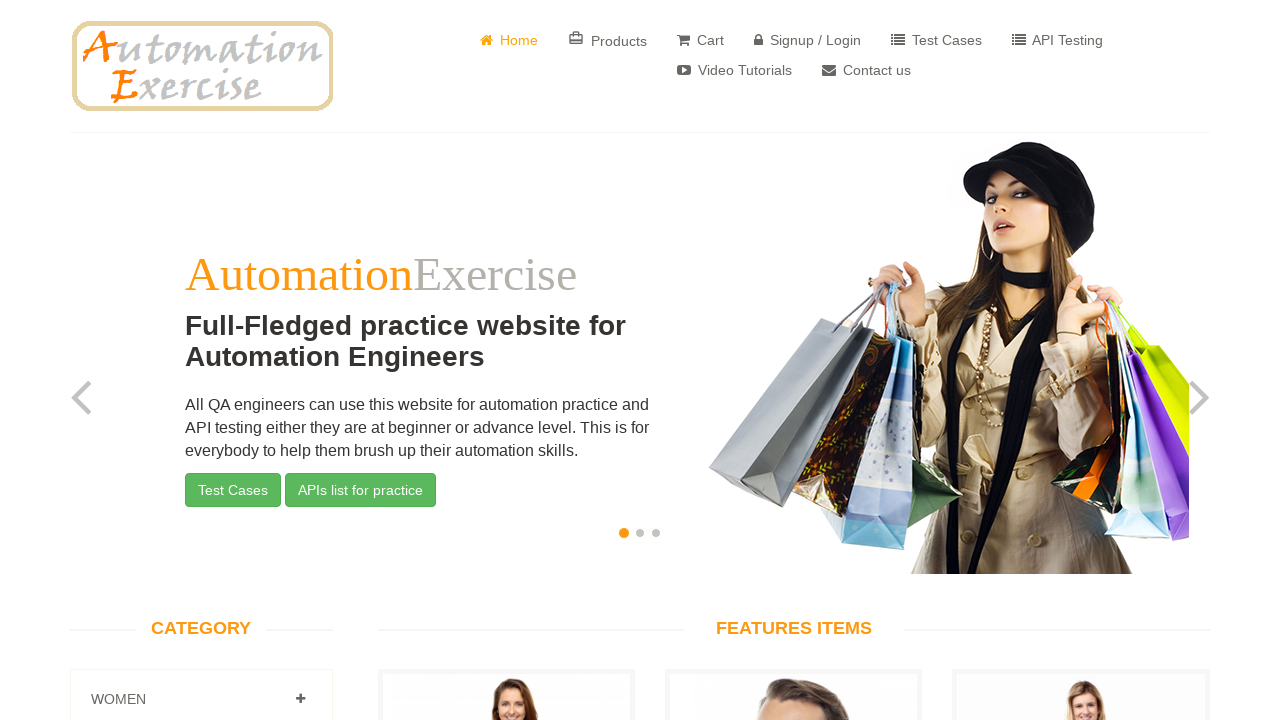

Successfully returned to home page
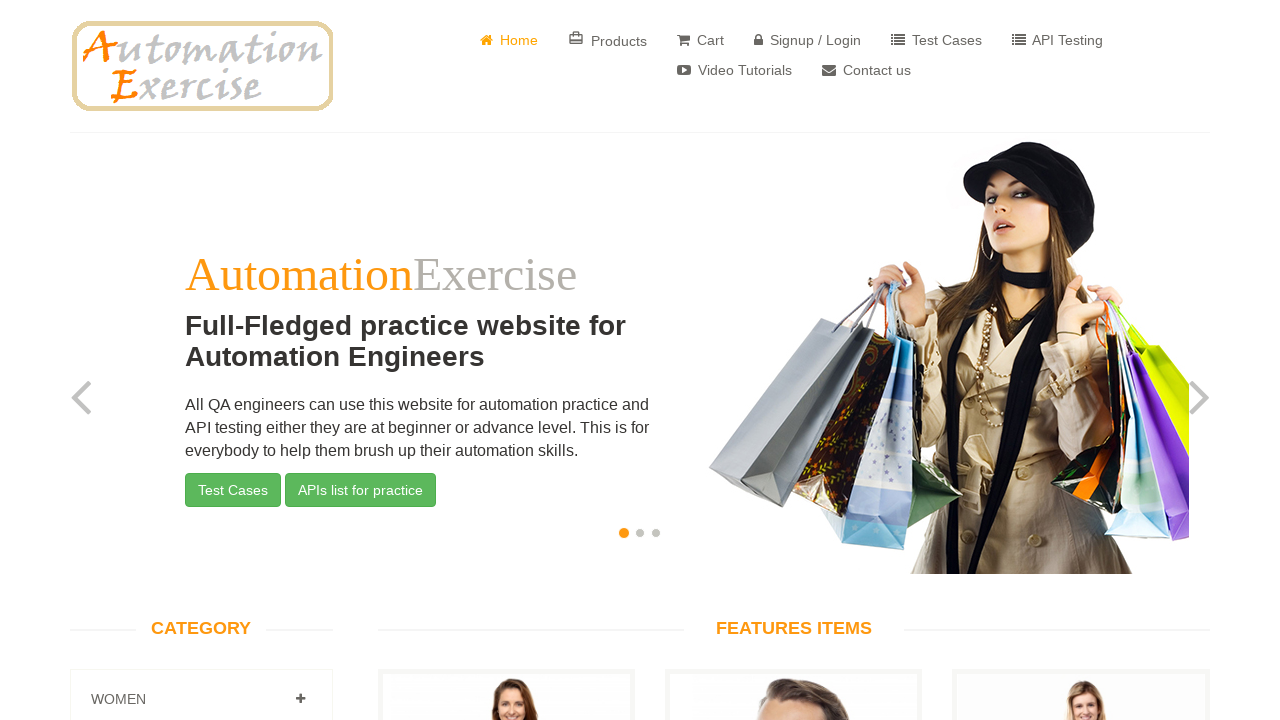

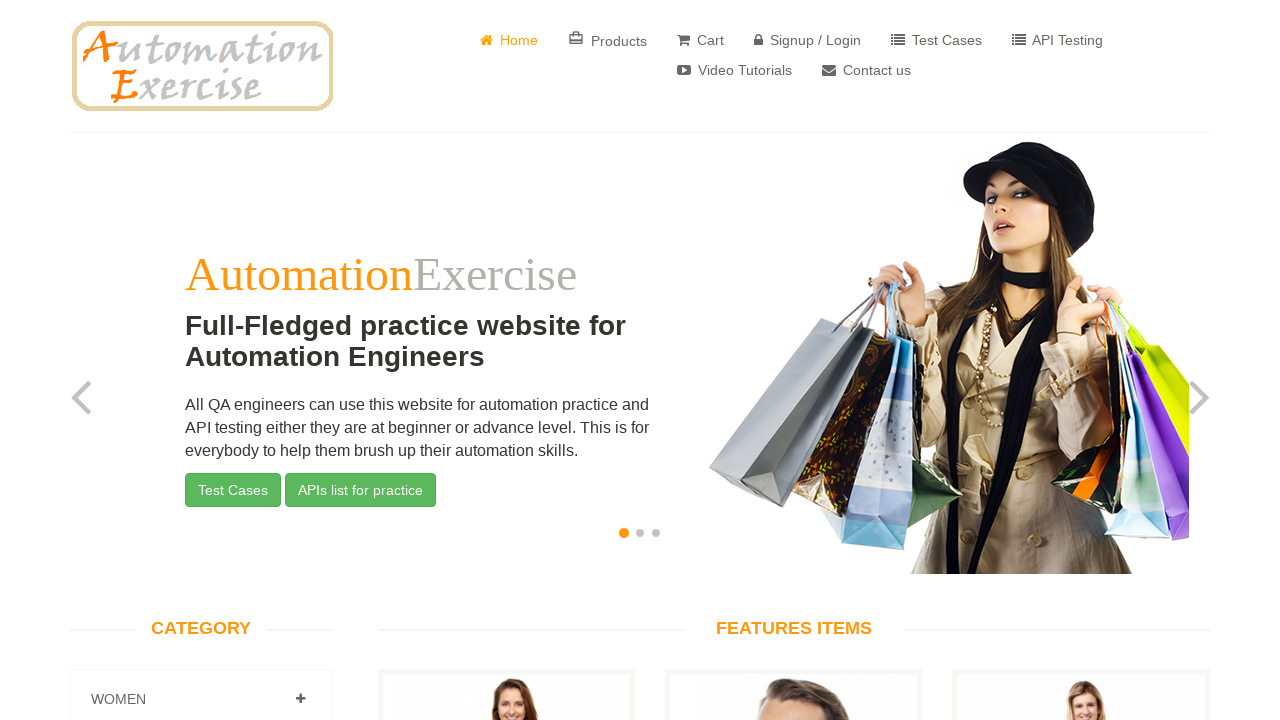